Tests dropdown selection functionality on OrangeHRM's free trial signup page by selecting a country from the country dropdown menu using different selection methods.

Starting URL: https://www.orangehrm.com/30-day-free-trial/

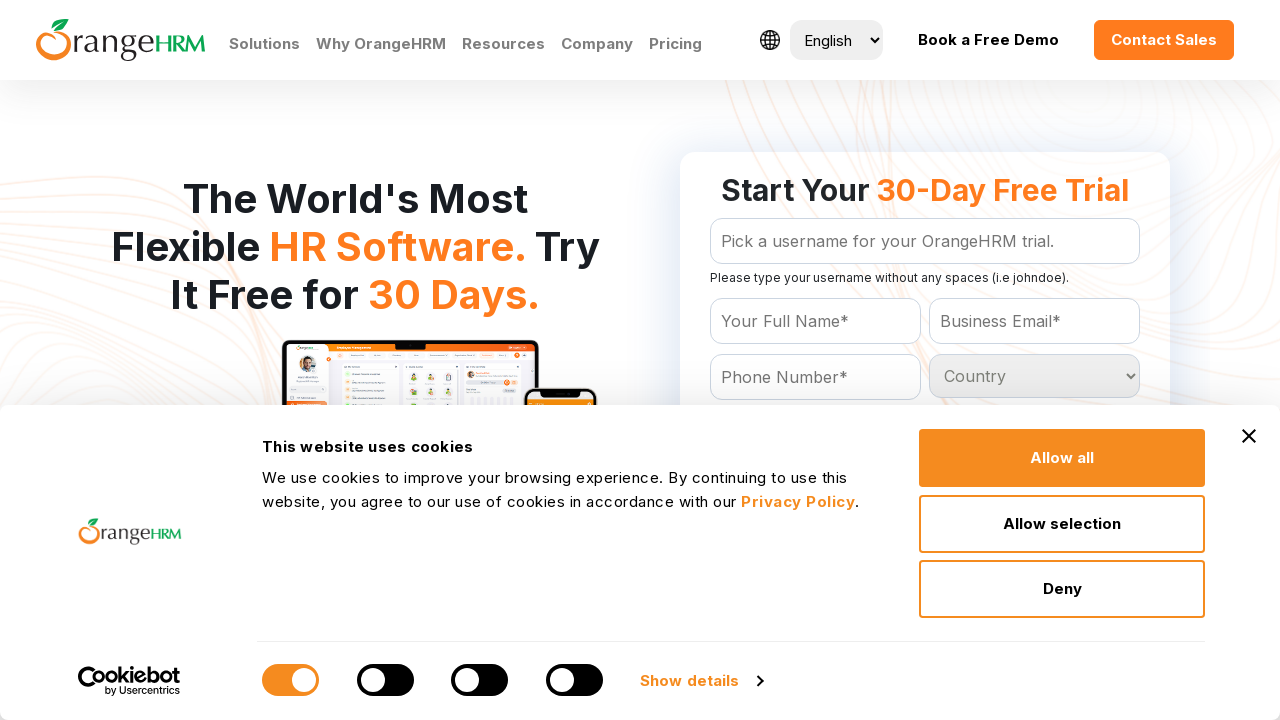

Waited for country dropdown to be available
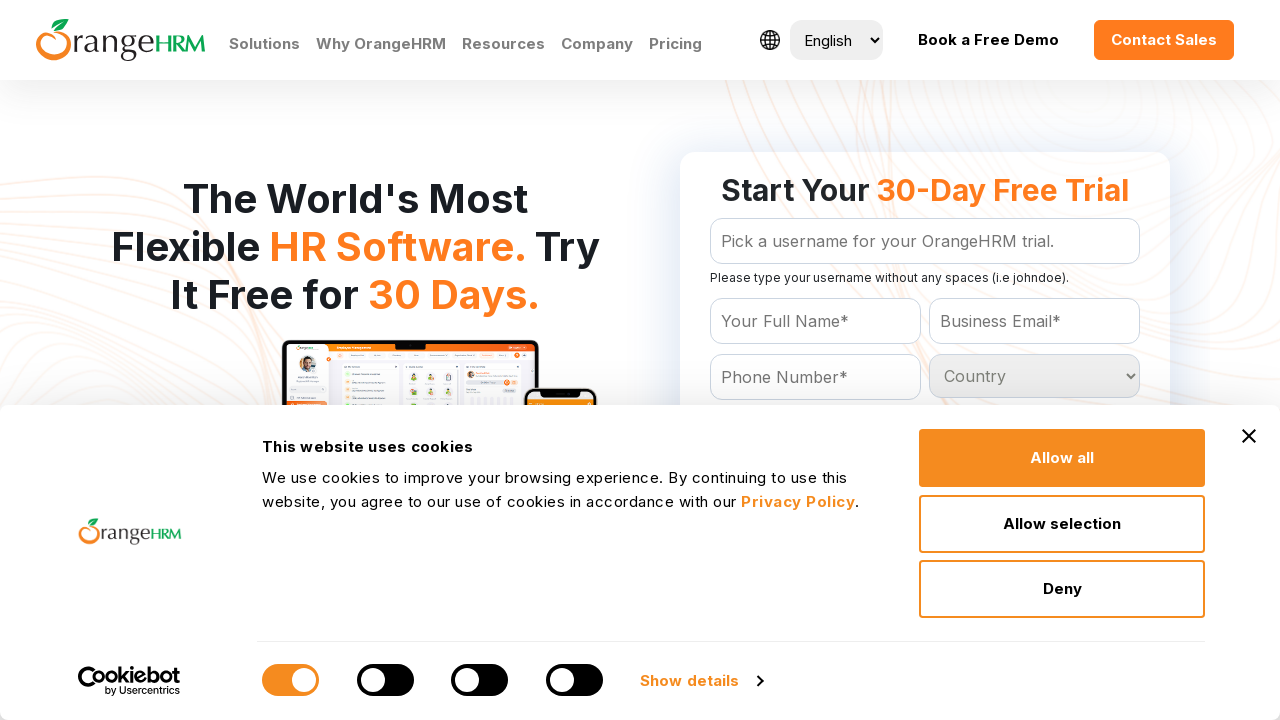

Selected first country option from dropdown by index on #Form_getForm_Country
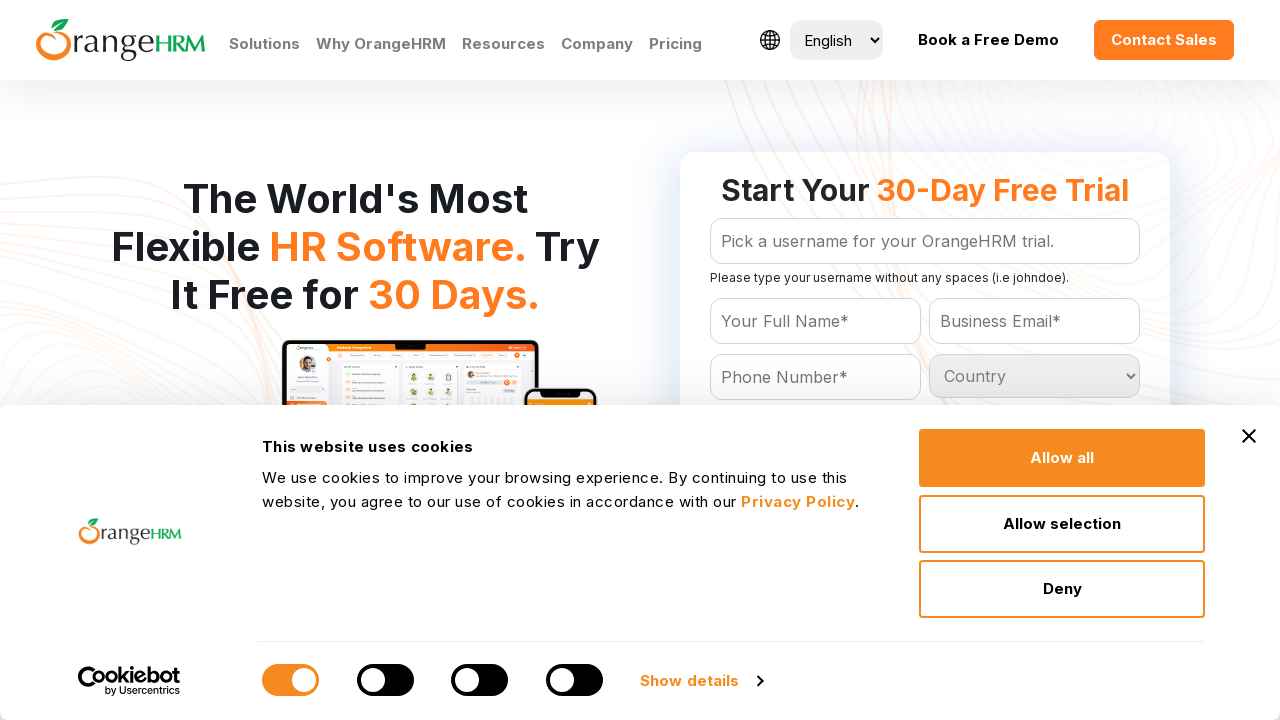

Waited 1000ms to observe the selection
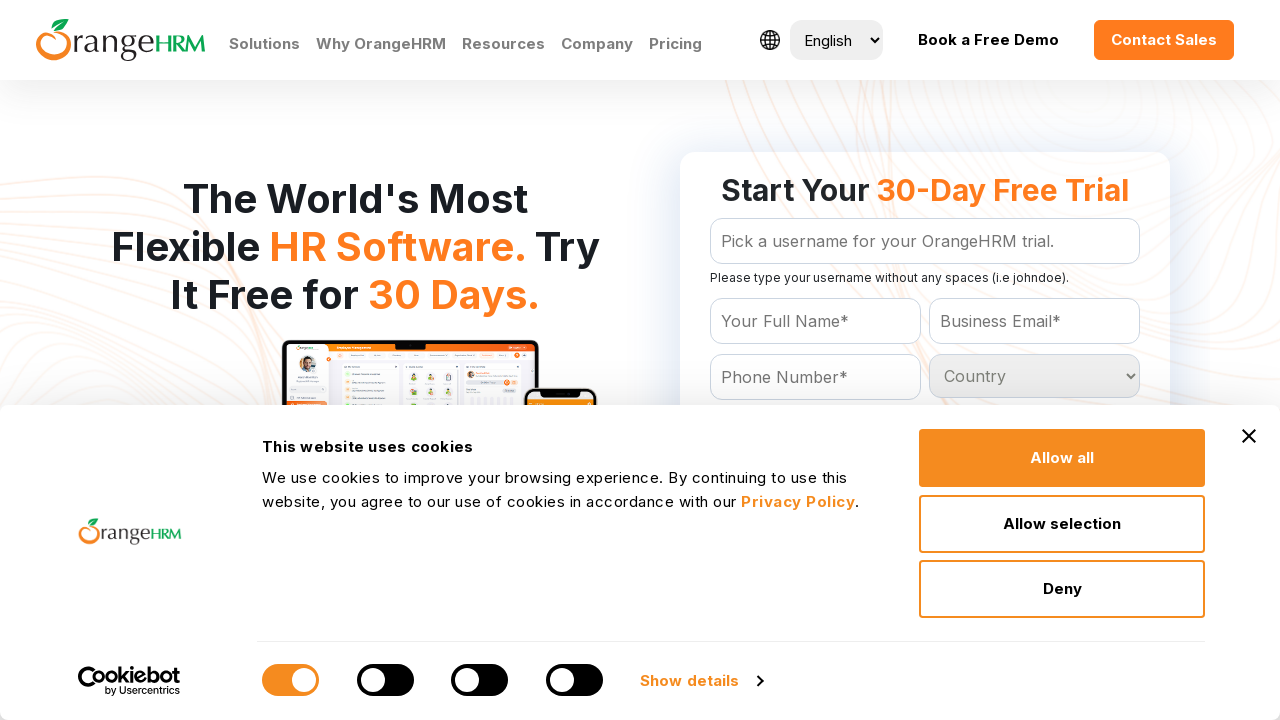

Selected 'India' from country dropdown by visible text on #Form_getForm_Country
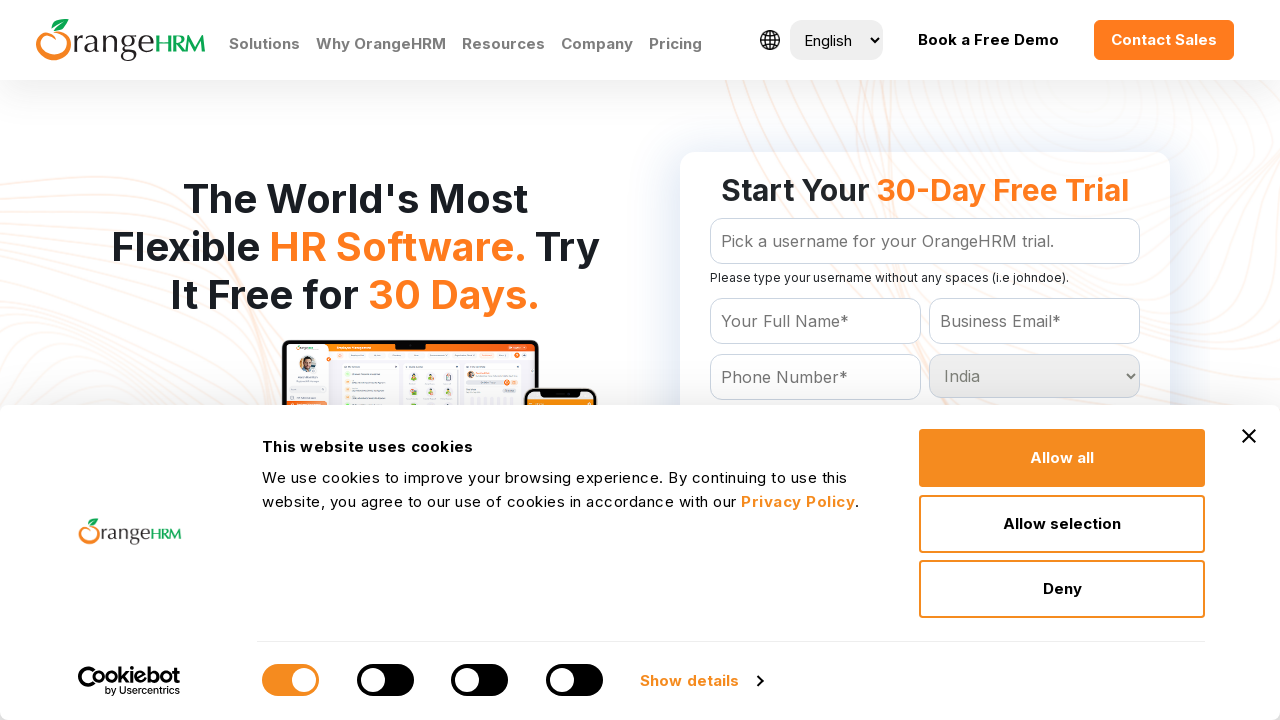

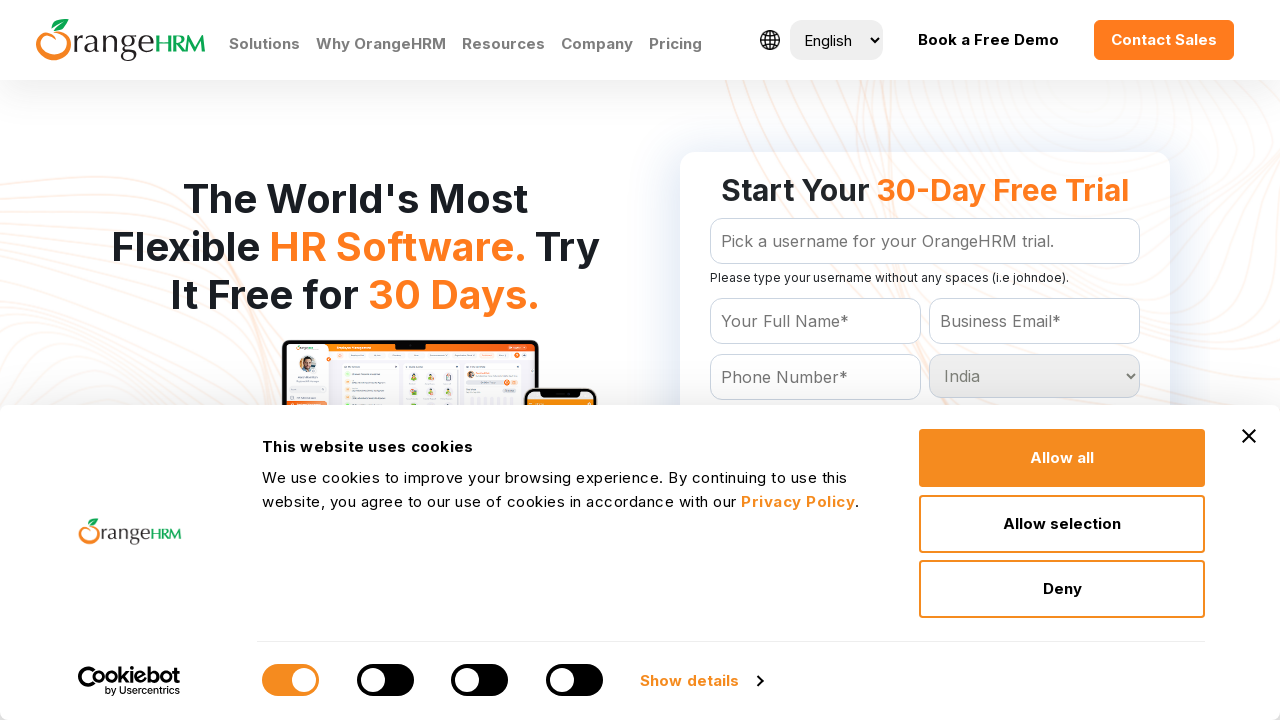